Tests that a saved change to an employee's name persists after navigating away and back to the employee record

Starting URL: https://devmountain-qa.github.io/employee-manager/1.2_Version/index.html

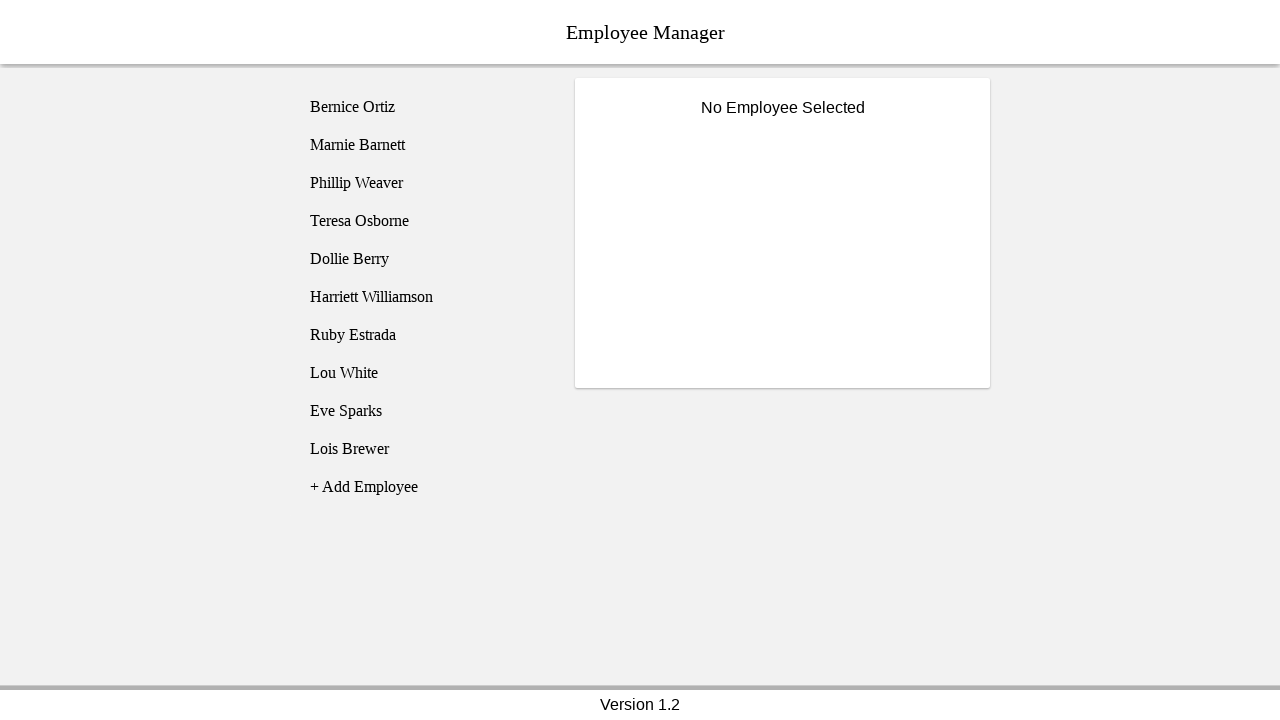

Clicked on Bernice Ortiz employee at (425, 107) on [name='employee1']
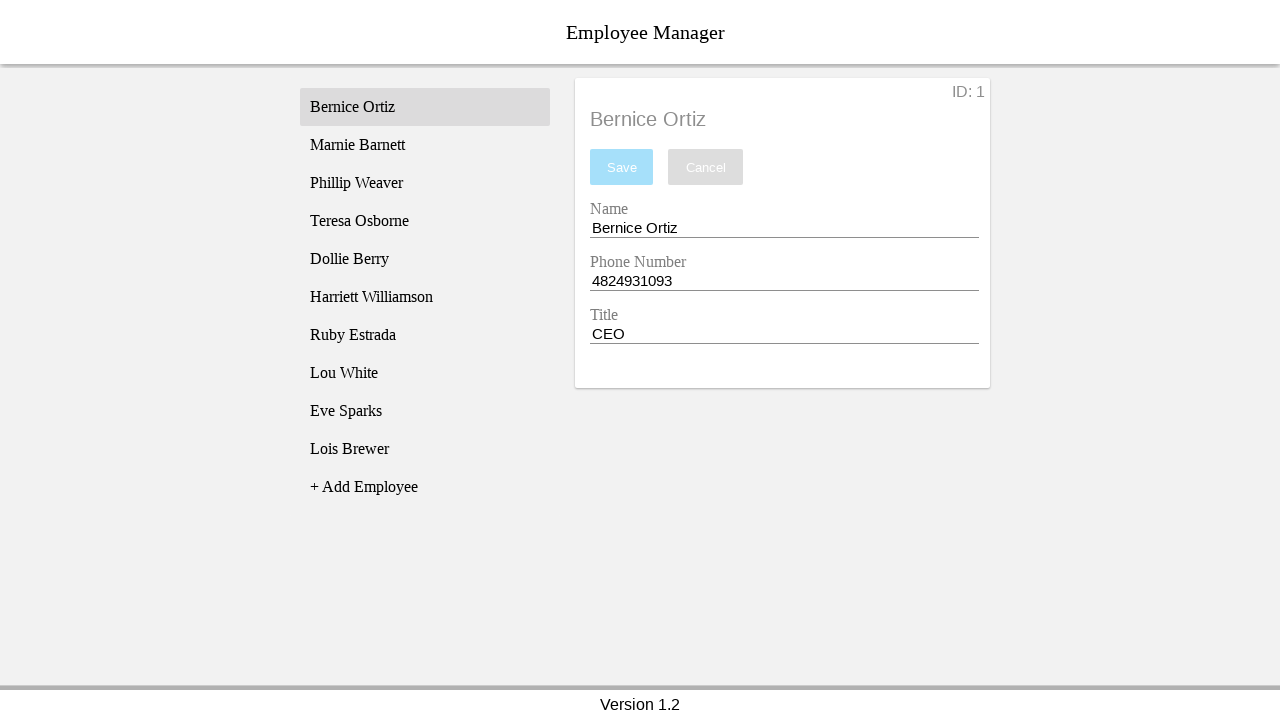

Name input field is now visible
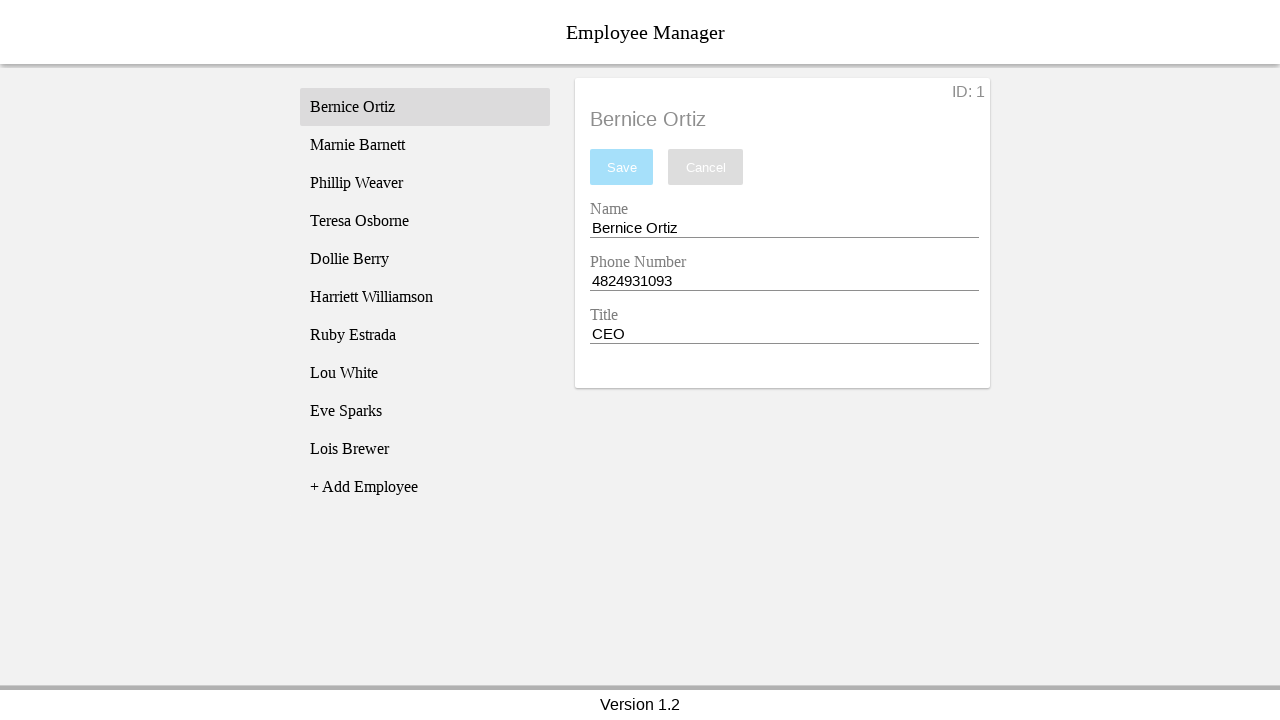

Cleared the name input field on [name='nameEntry']
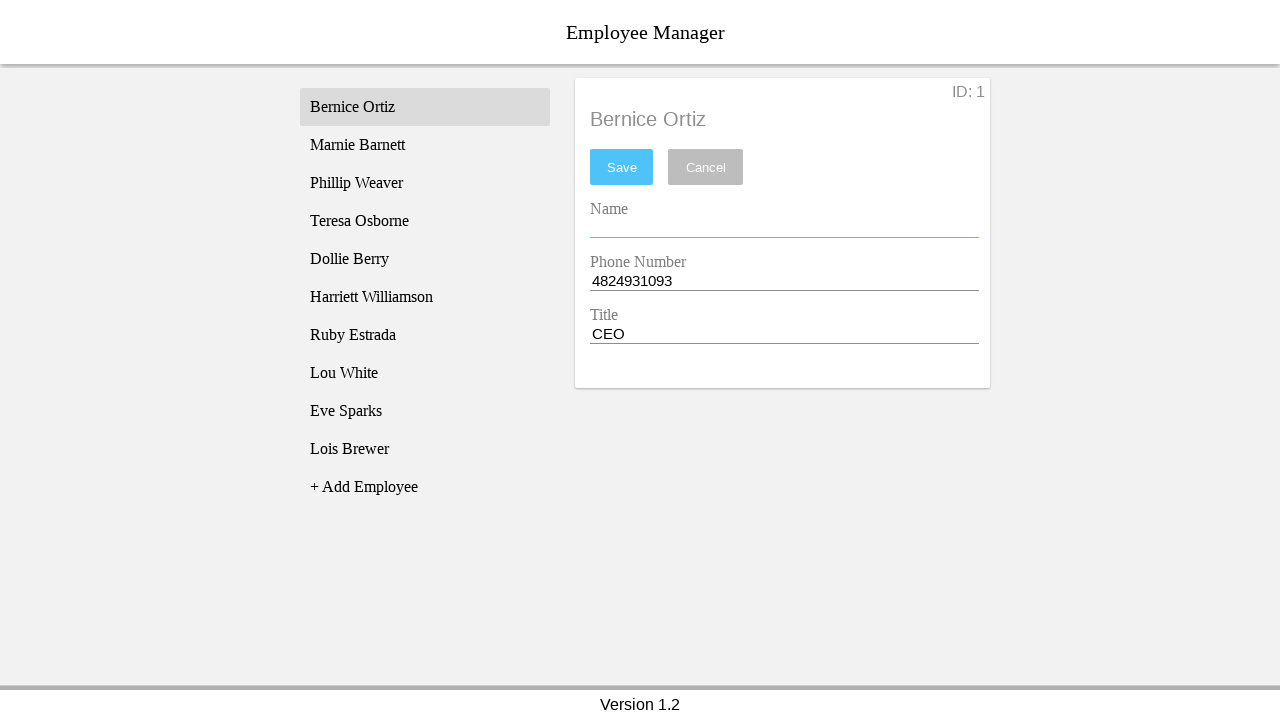

Filled name input with 'Test Name' on [name='nameEntry']
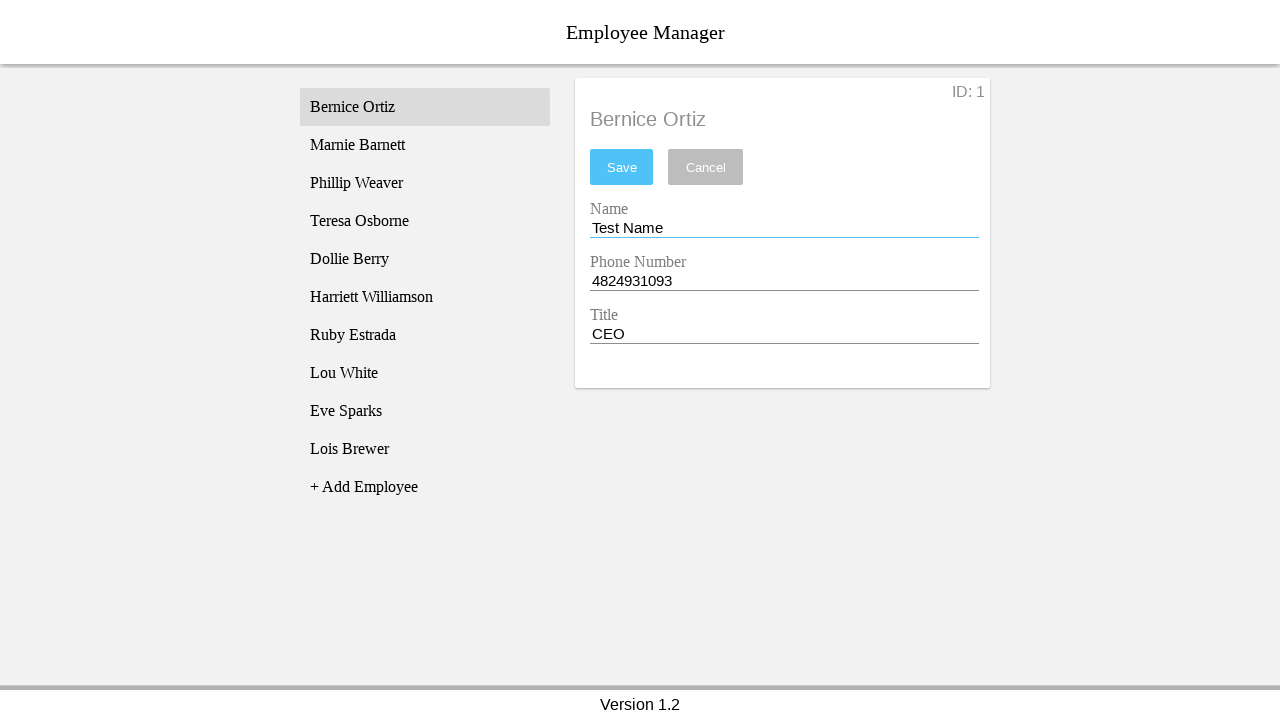

Clicked save button to persist the name change at (622, 167) on #saveBtn
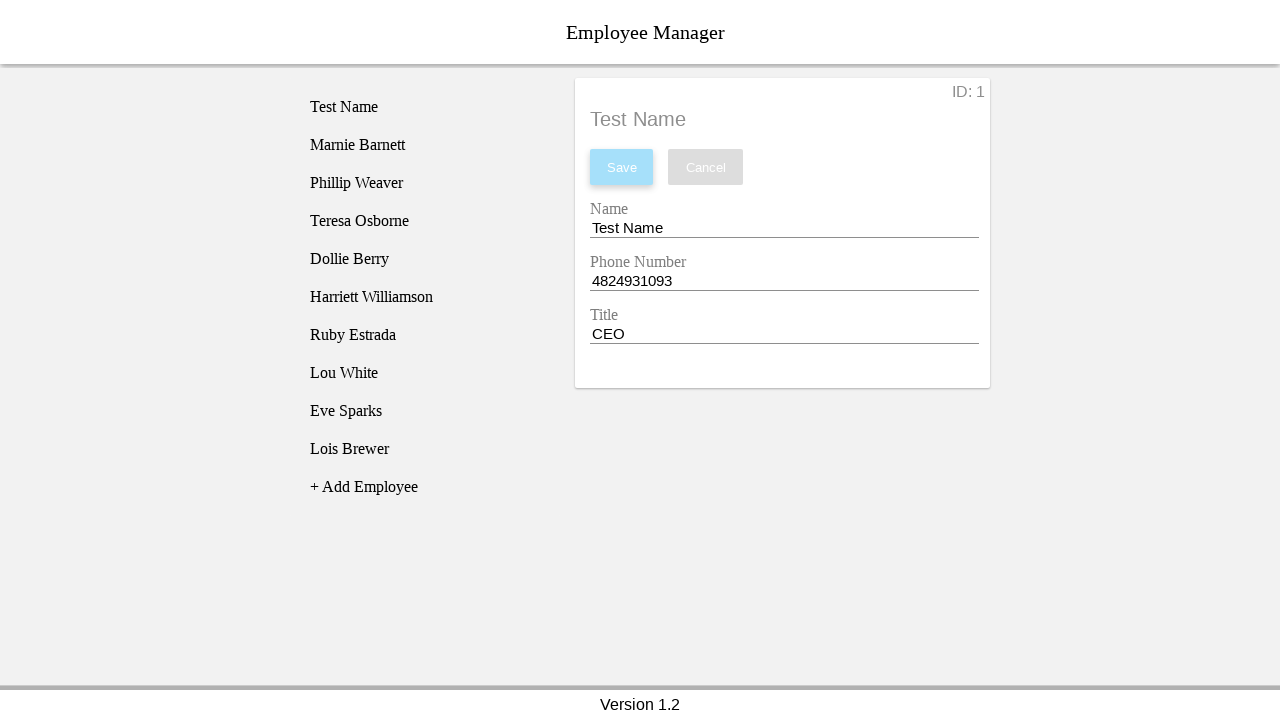

Clicked on Phillip Weaver employee record at (425, 183) on [name='employee3']
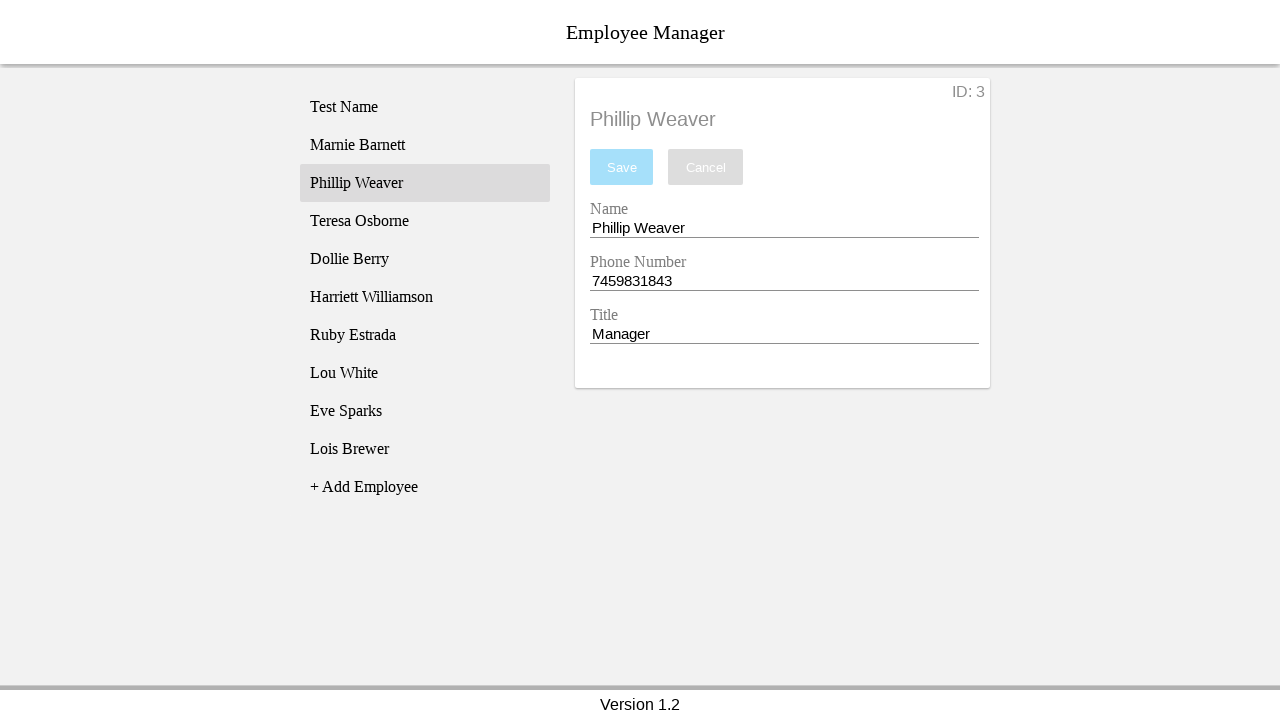

Verified Phillip Weaver employee record is loaded
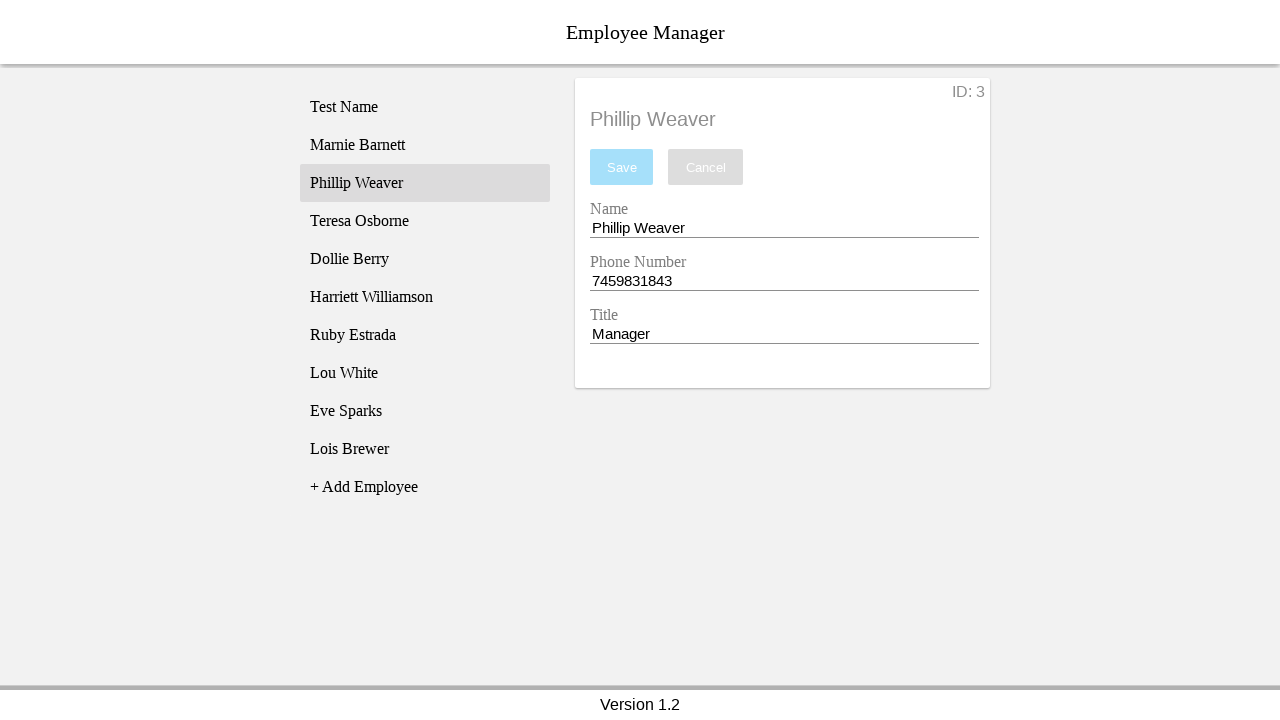

Navigated back to Bernice Ortiz employee record at (425, 107) on [name='employee1']
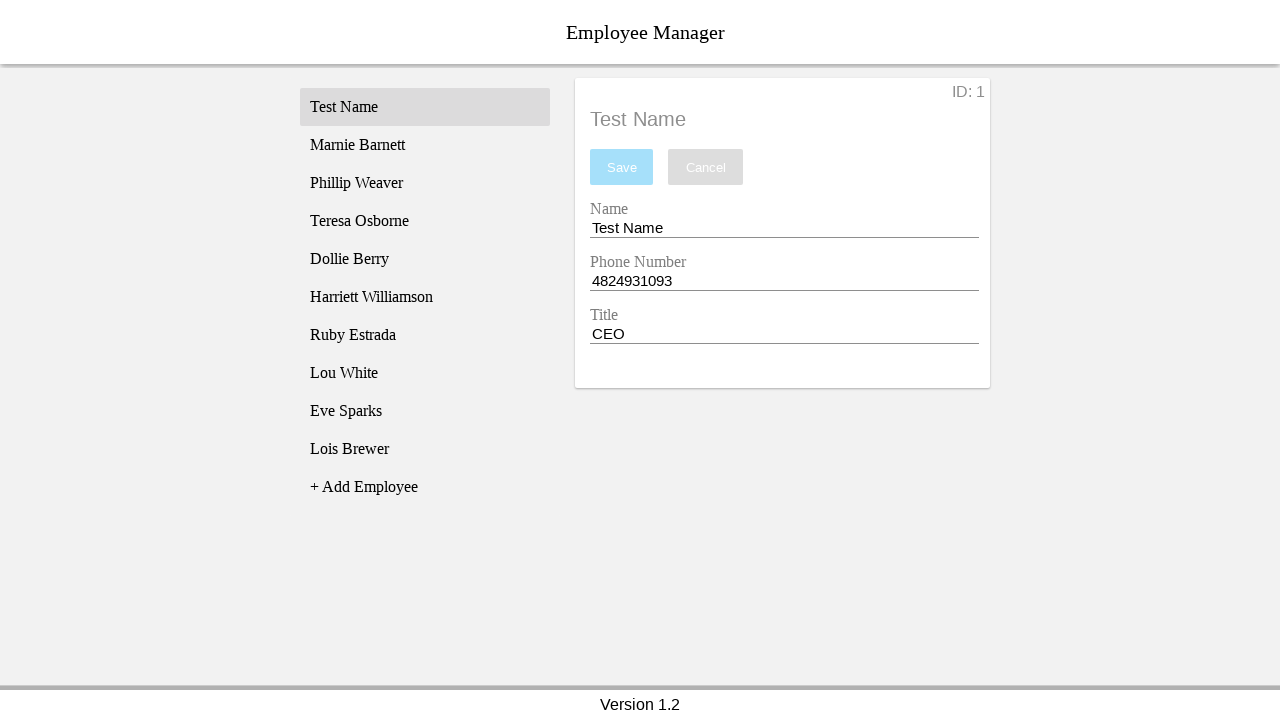

Verified that the saved name change 'Test Name' persists after navigation
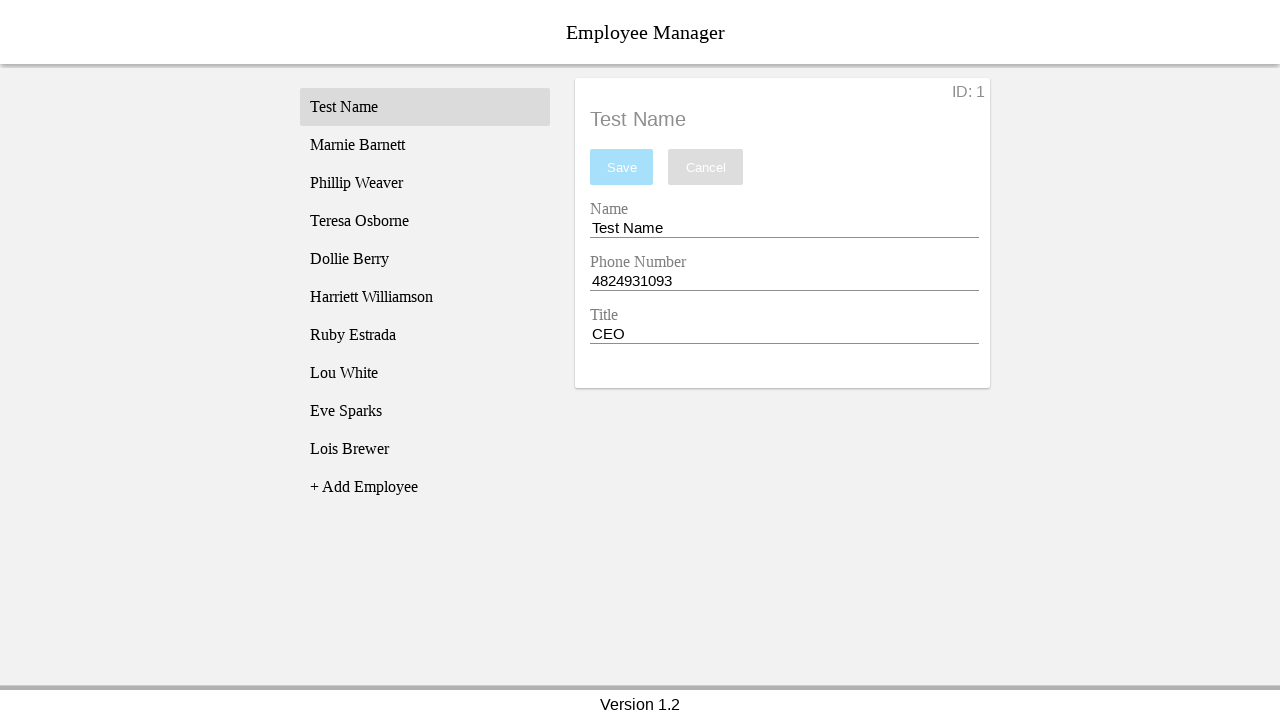

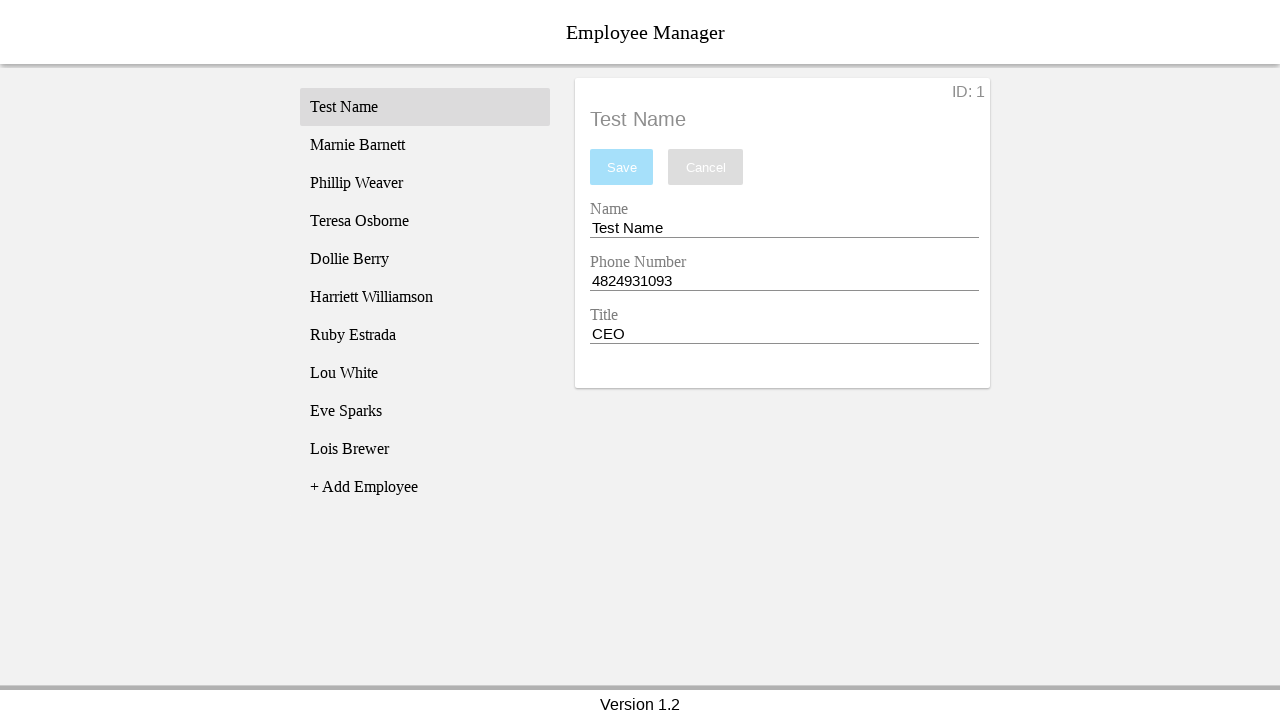